Opens a new empty tab and compares the URL of the original page with the new empty tab URL.

Starting URL: https://phptravels.com/demo/

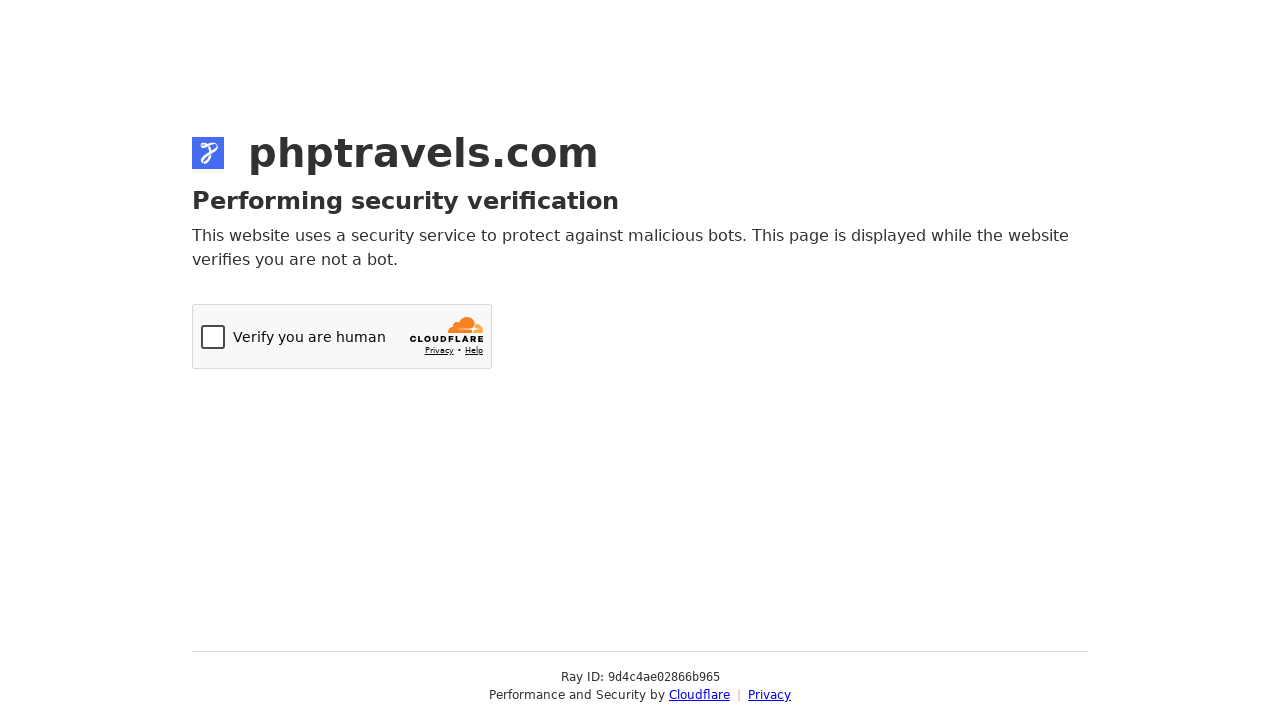

Stored the current page URL from phptravels.com/demo/
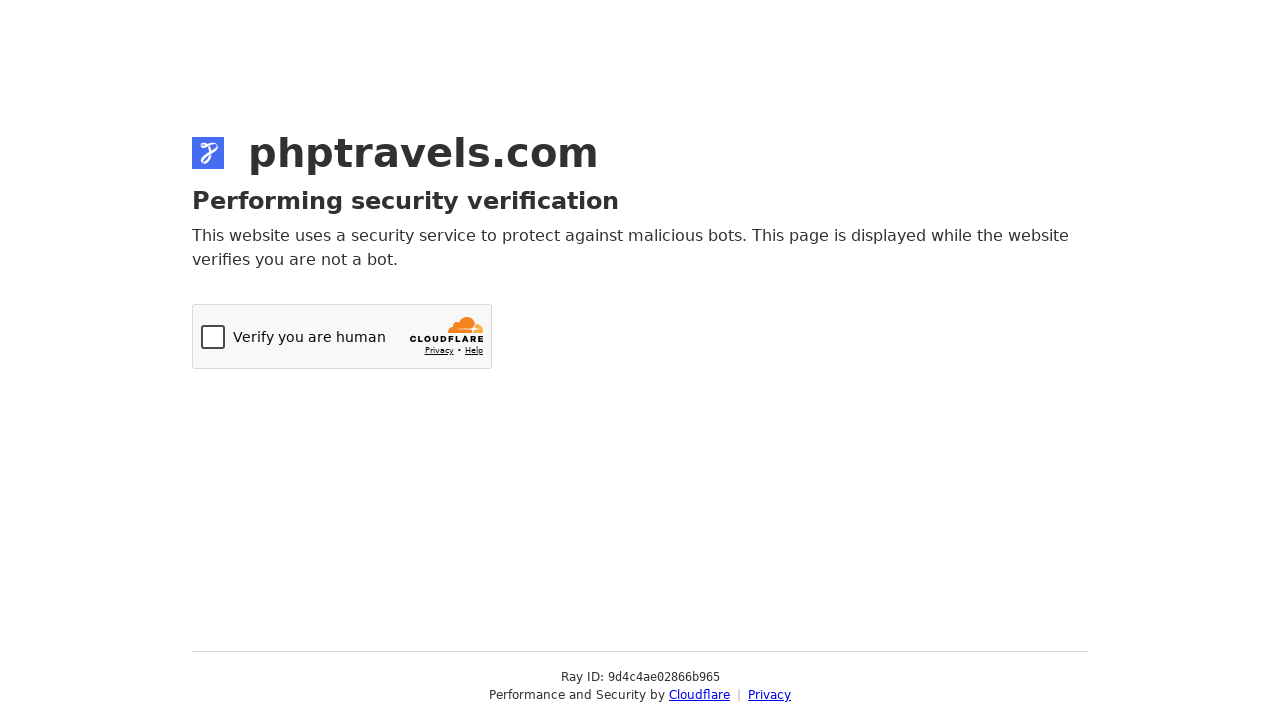

Opened a new empty tab
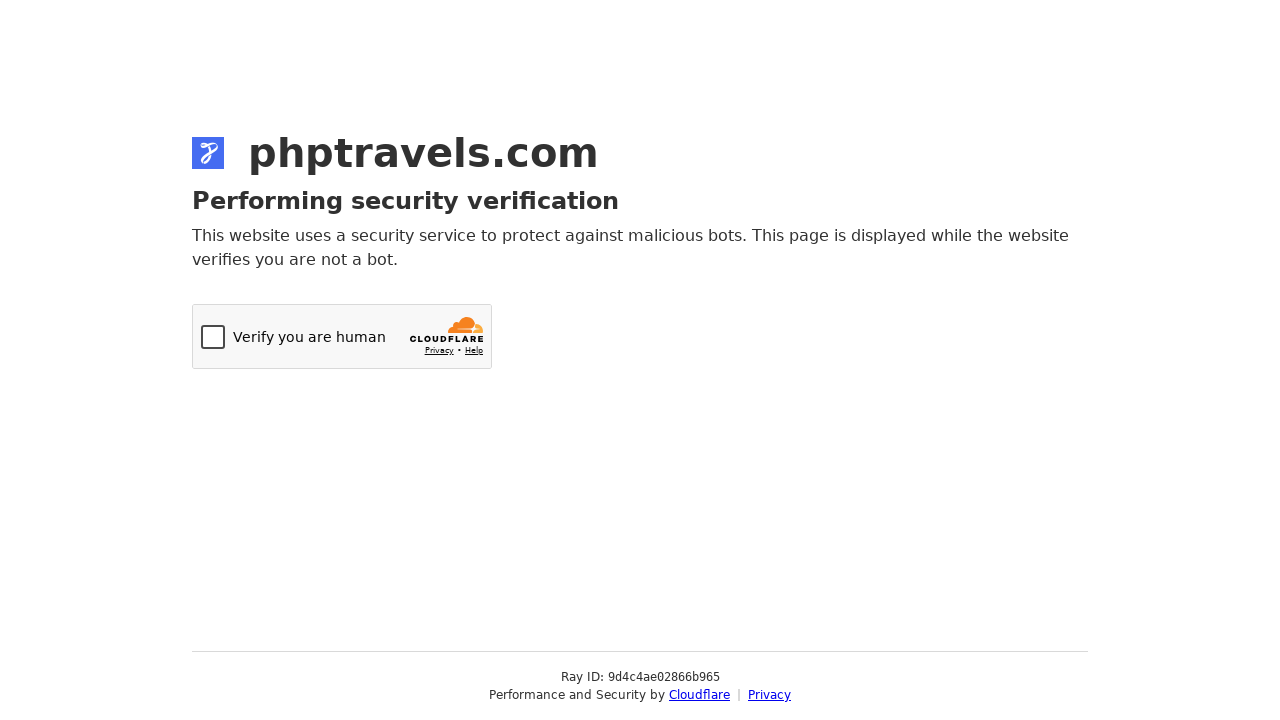

Retrieved the URL of the new empty tab
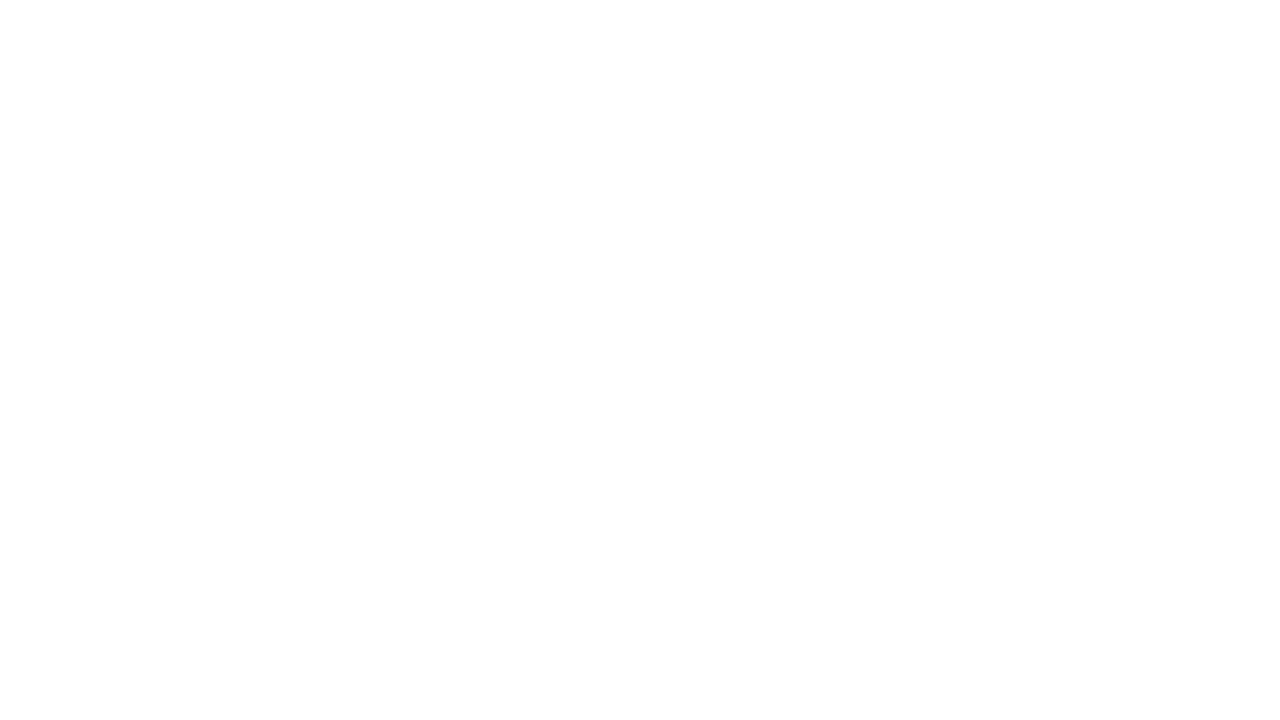

Verified that original tab URL and new empty tab URL are different
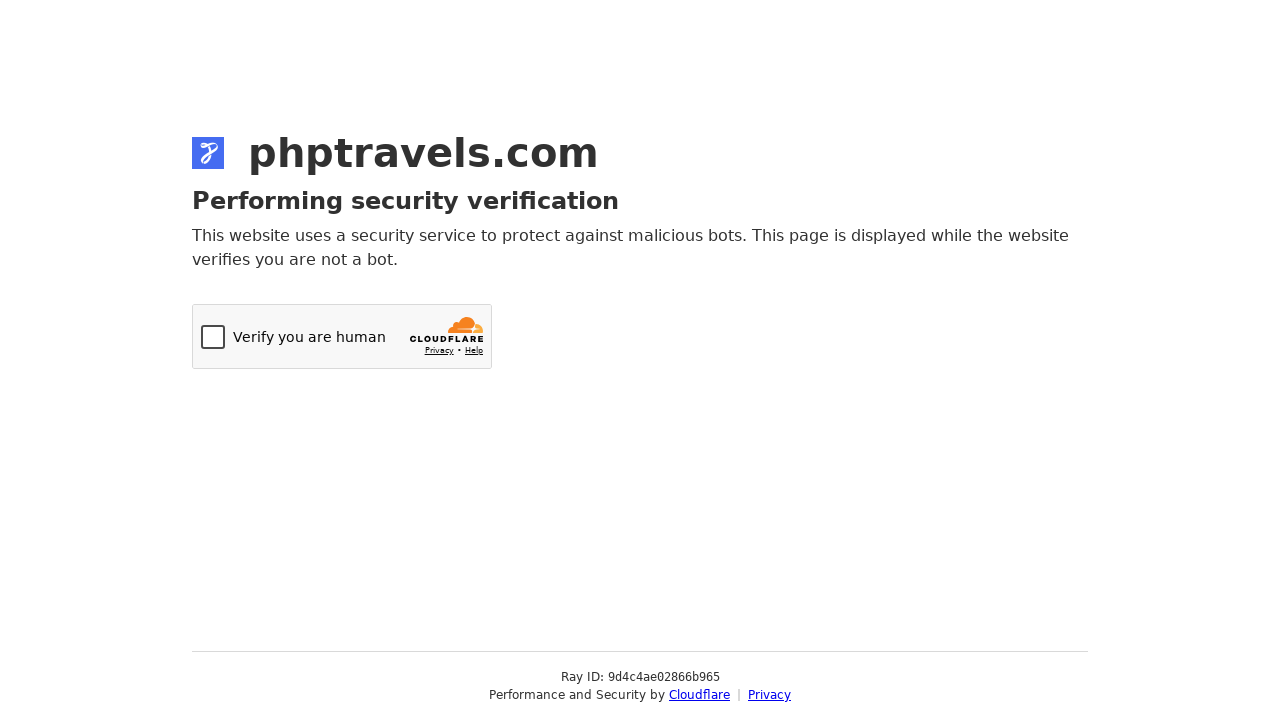

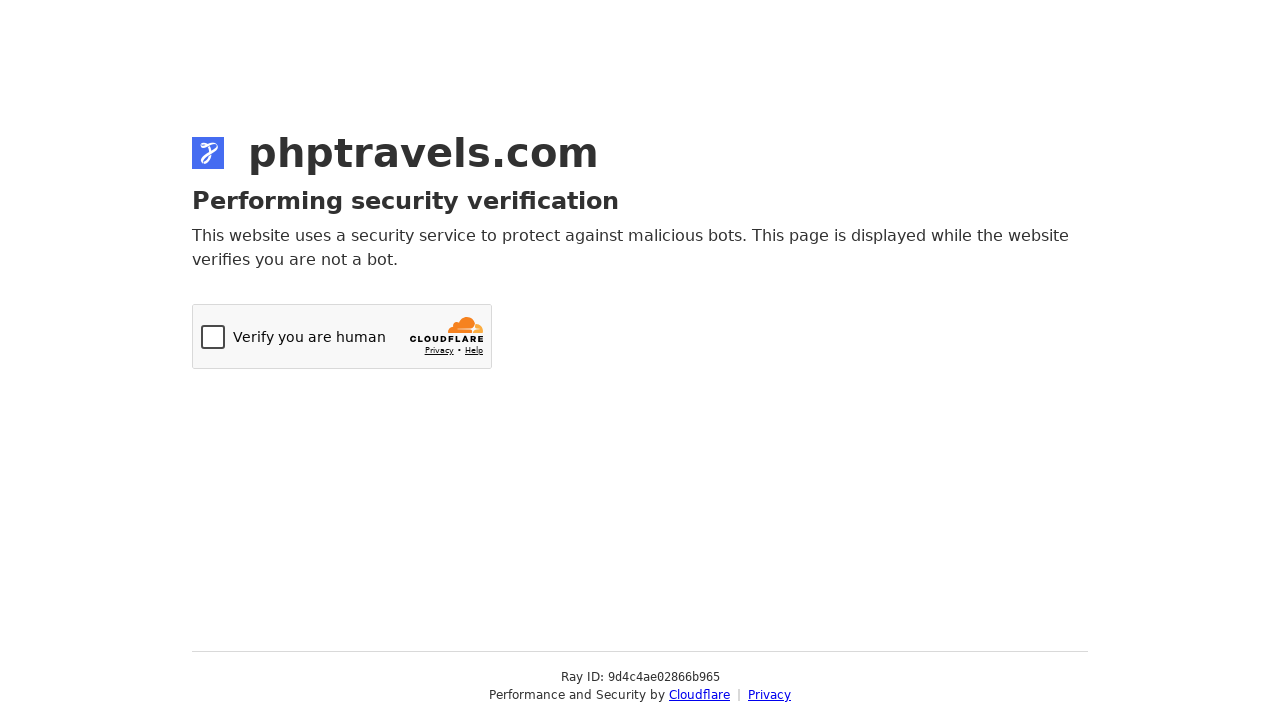